Tests shopping cart functionality by adding multiple vegetable items (Cucumber, Brocolli, Beetroot, Carrot) to the cart on an e-commerce practice site

Starting URL: https://rahulshettyacademy.com/seleniumPractise/#/

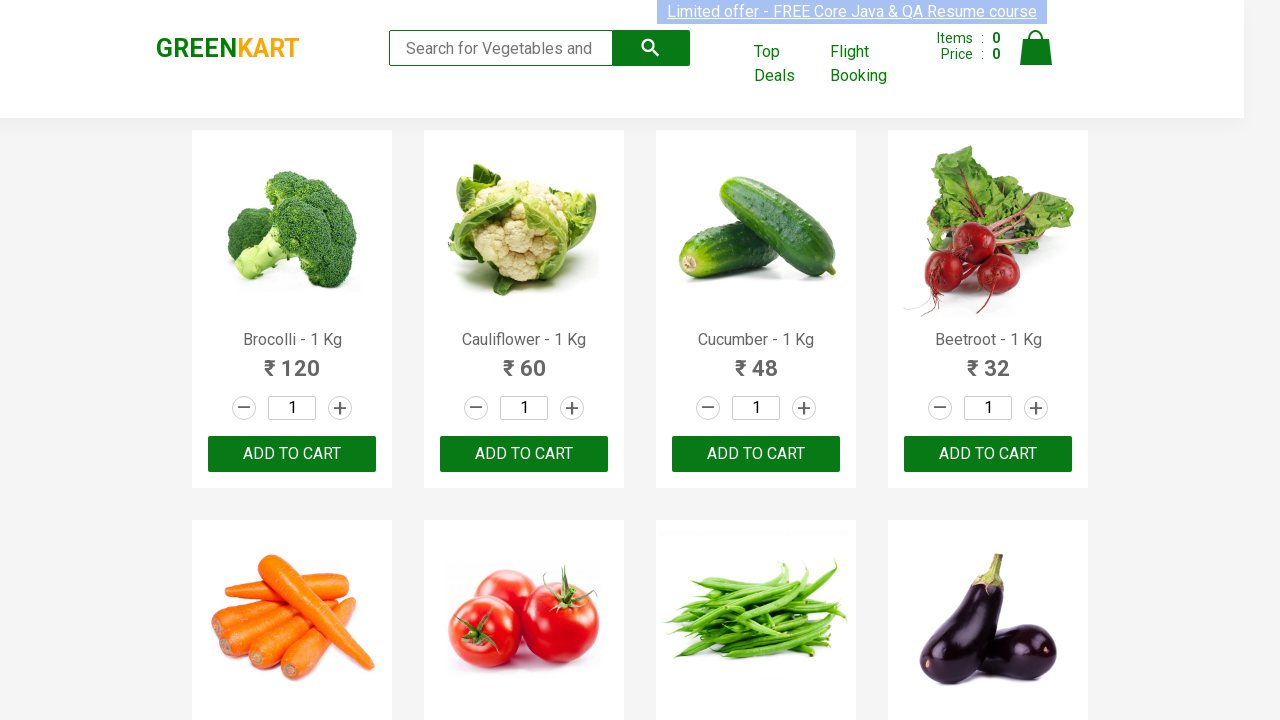

Navigated to e-commerce practice site
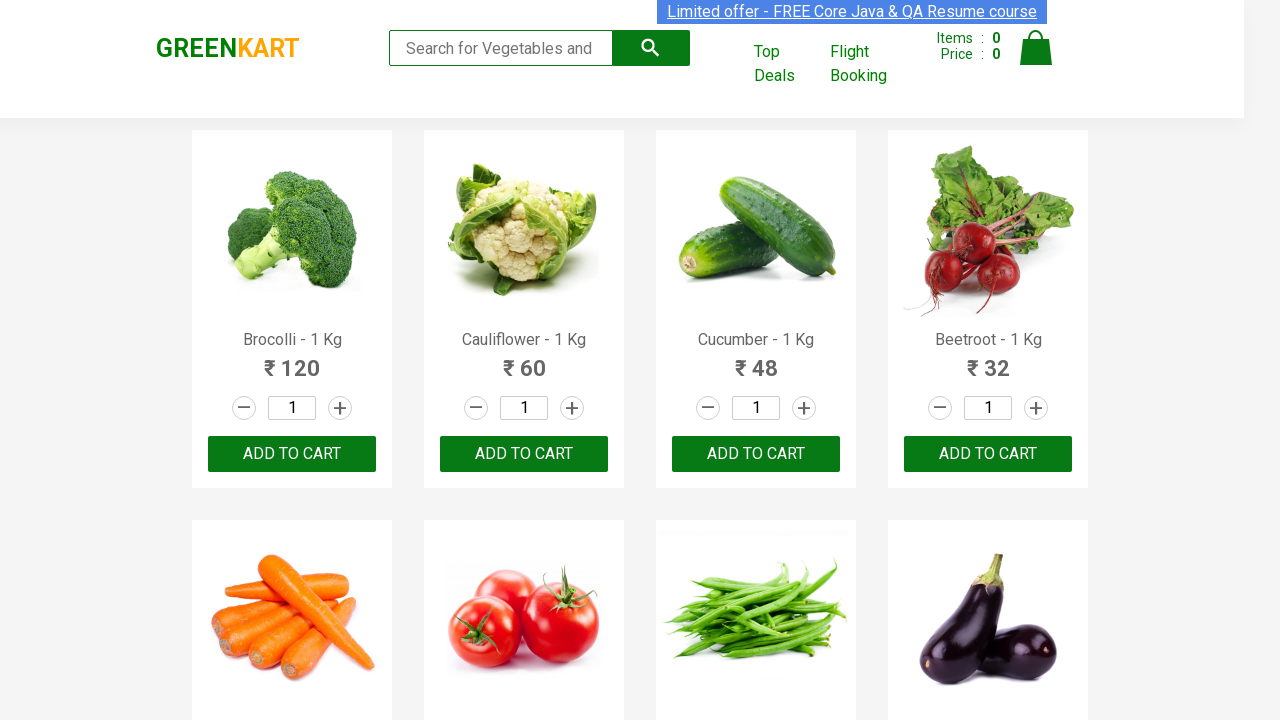

Product names loaded on page
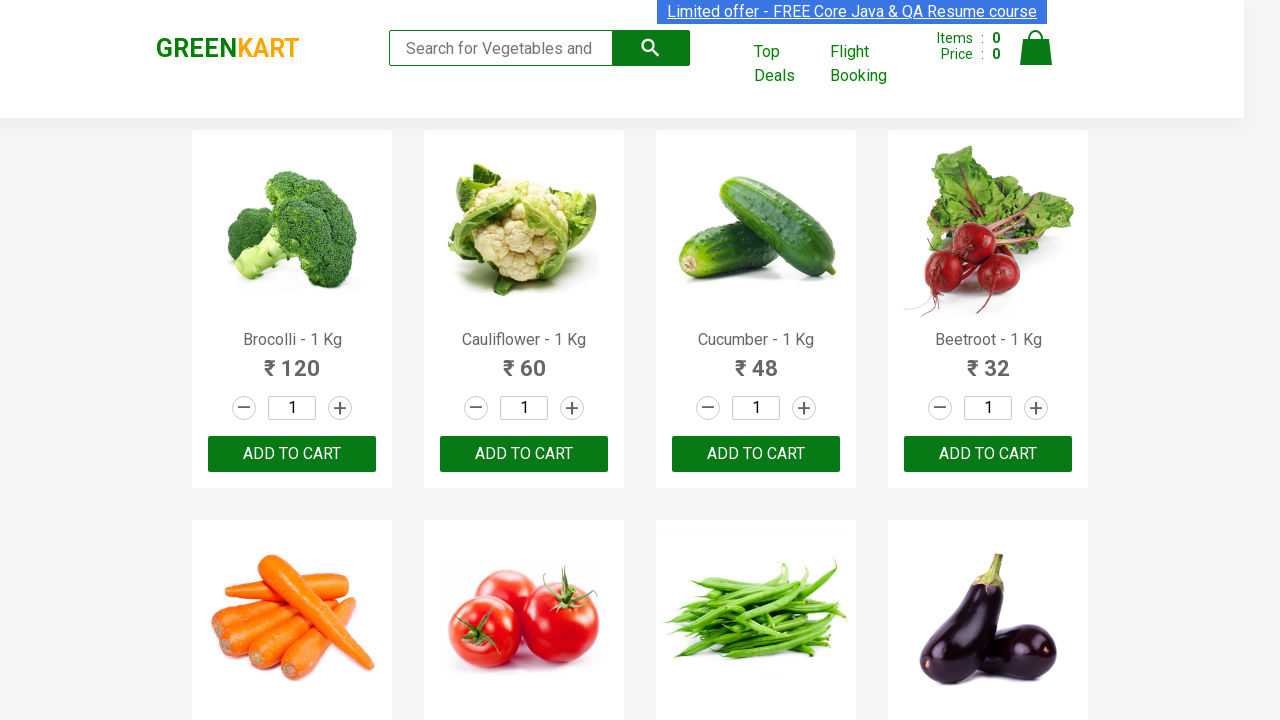

Retrieved all product elements from page
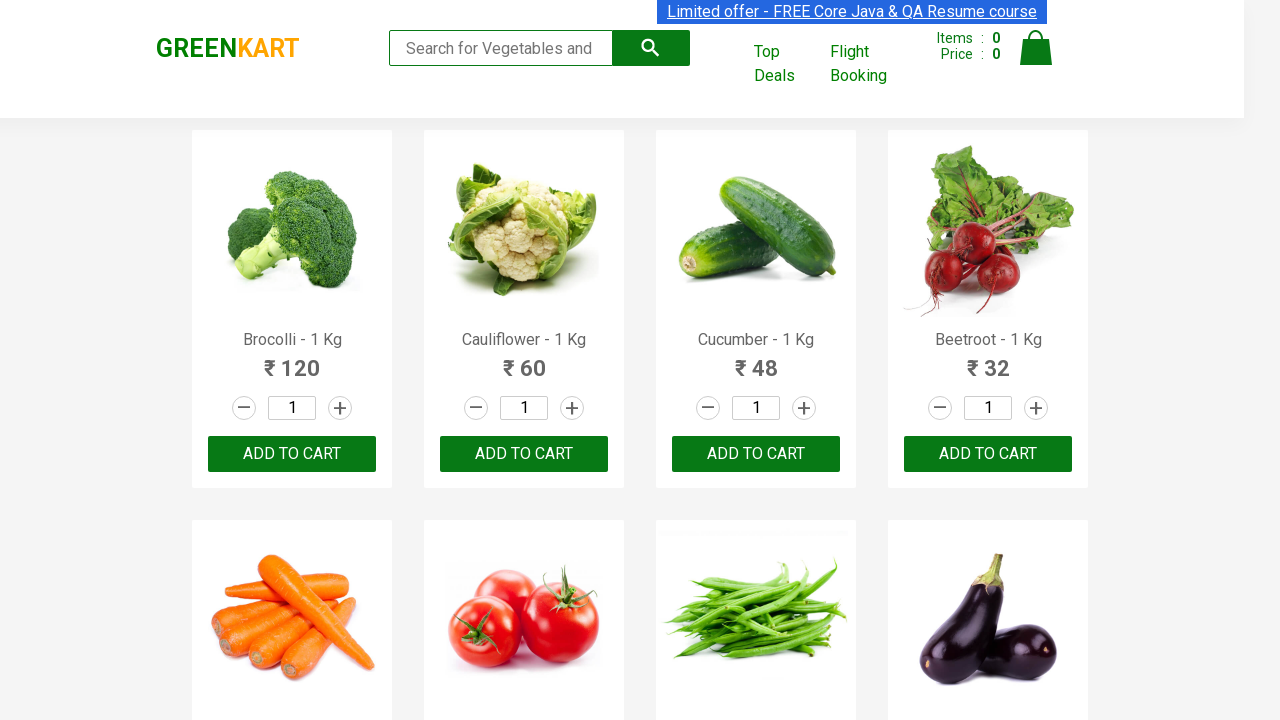

Clicked 'Add to Cart' button for Brocolli at (292, 454) on xpath=//div[@class='product-action']/button >> nth=0
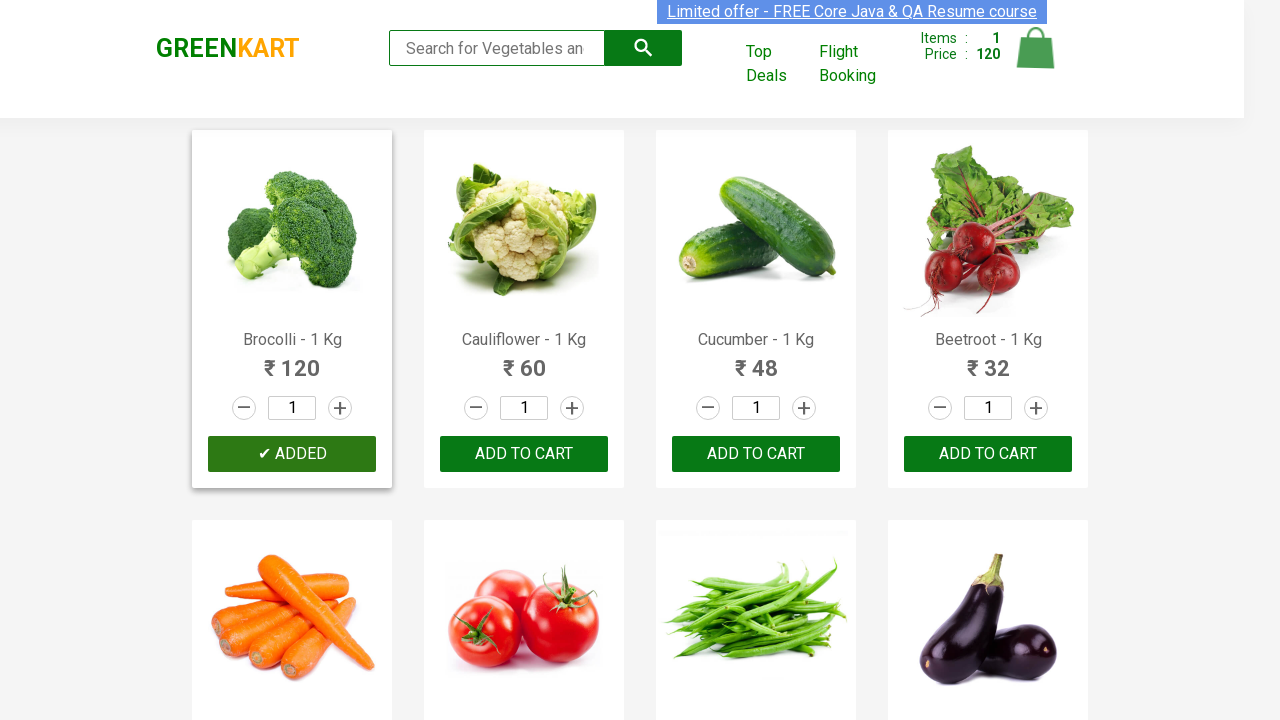

Waited for cart update after adding Brocolli
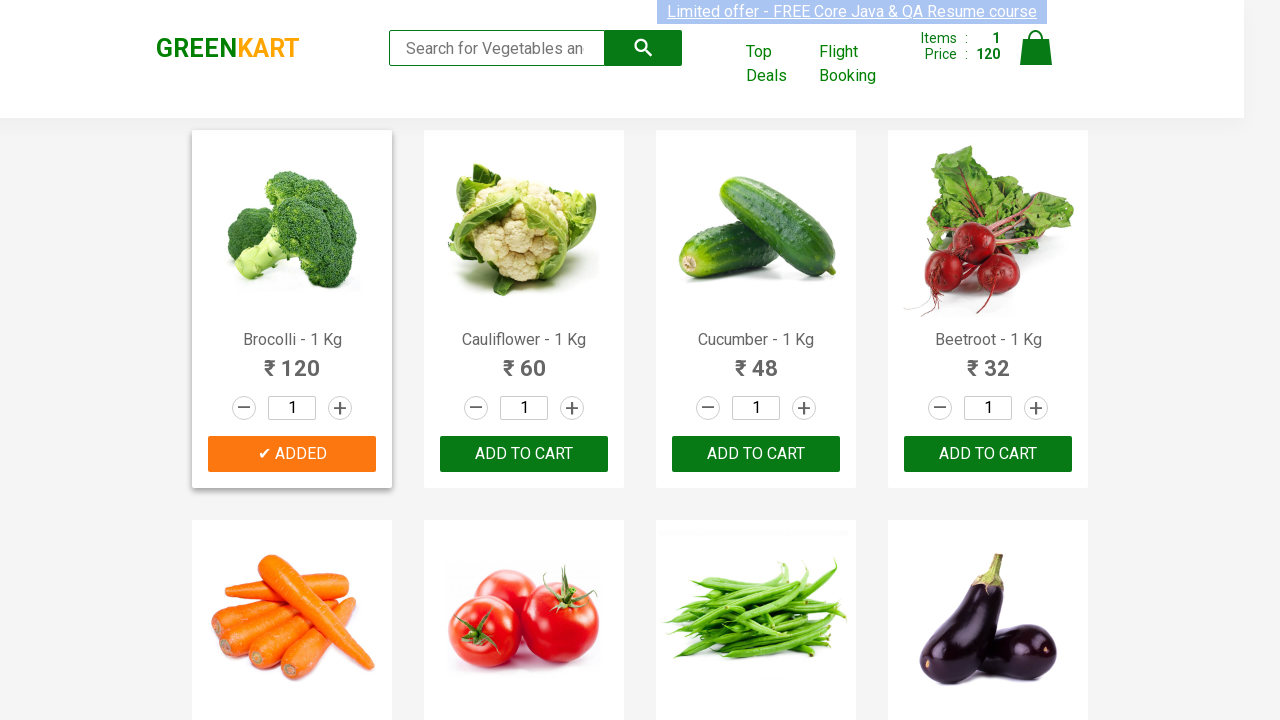

Clicked 'Add to Cart' button for Cucumber at (756, 454) on xpath=//div[@class='product-action']/button >> nth=2
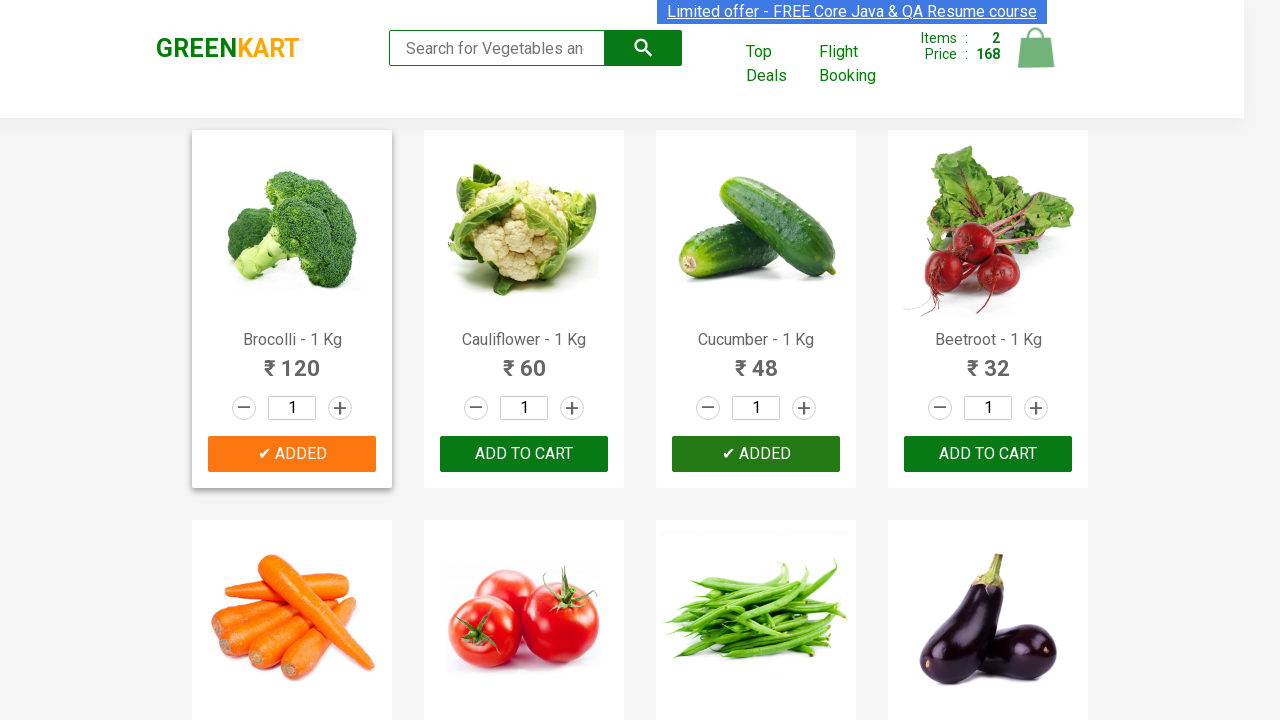

Waited for cart update after adding Cucumber
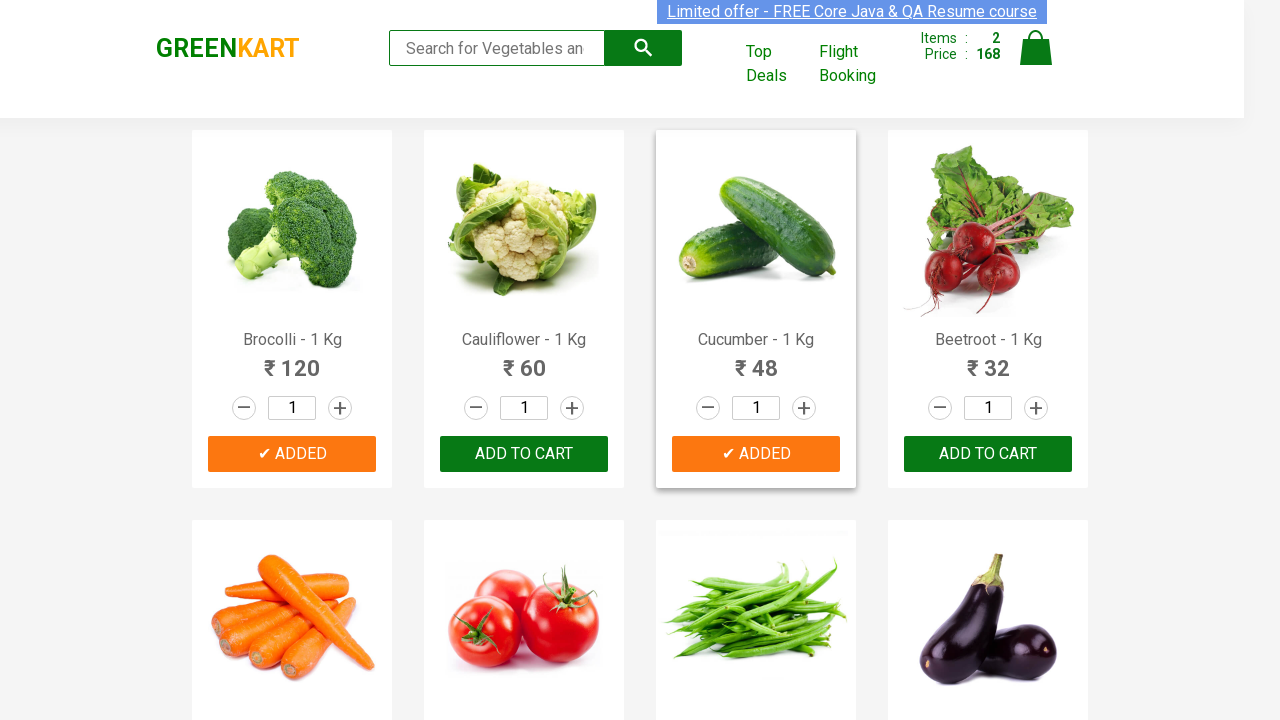

Clicked 'Add to Cart' button for Beetroot at (988, 454) on xpath=//div[@class='product-action']/button >> nth=3
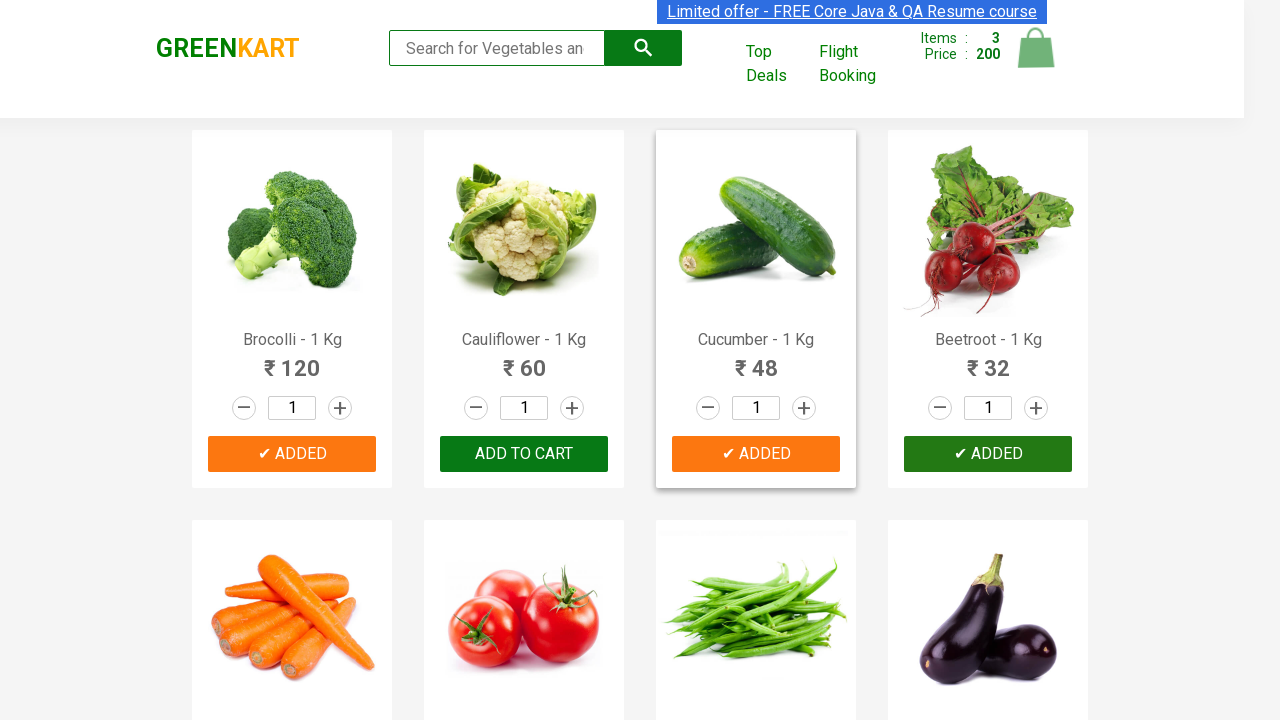

Waited for cart update after adding Beetroot
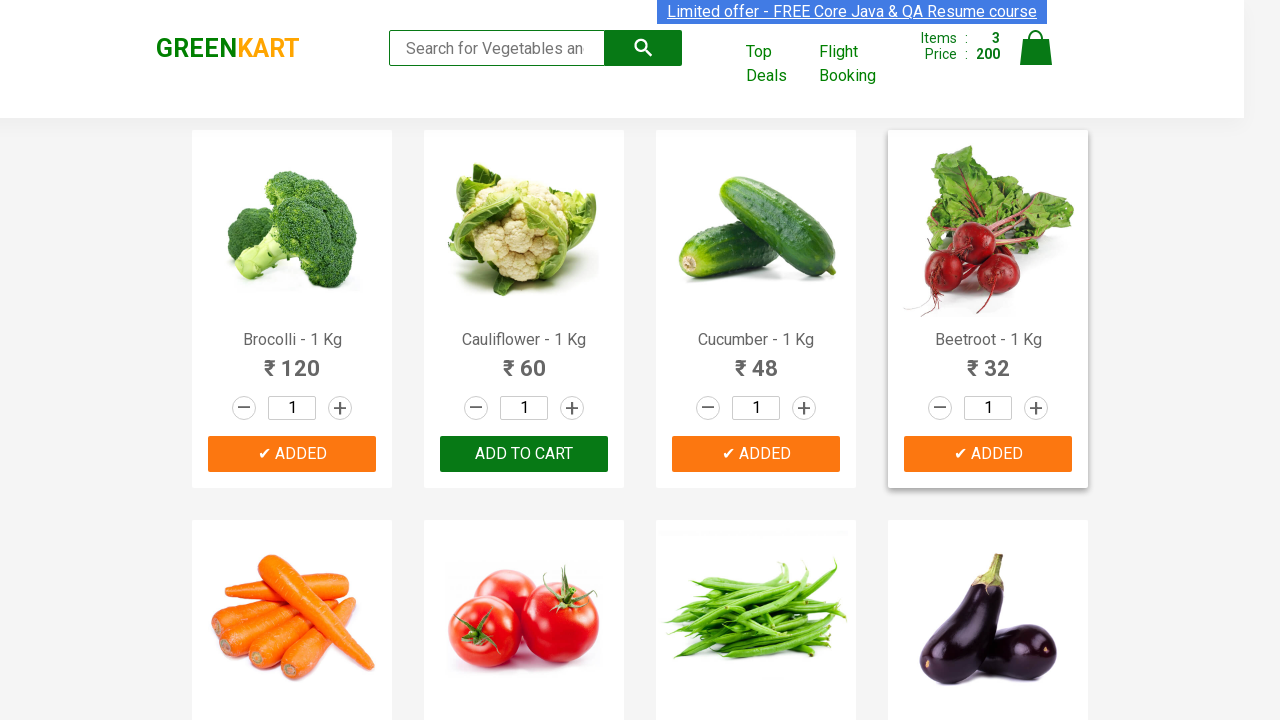

Clicked 'Add to Cart' button for Carrot at (292, 360) on xpath=//div[@class='product-action']/button >> nth=4
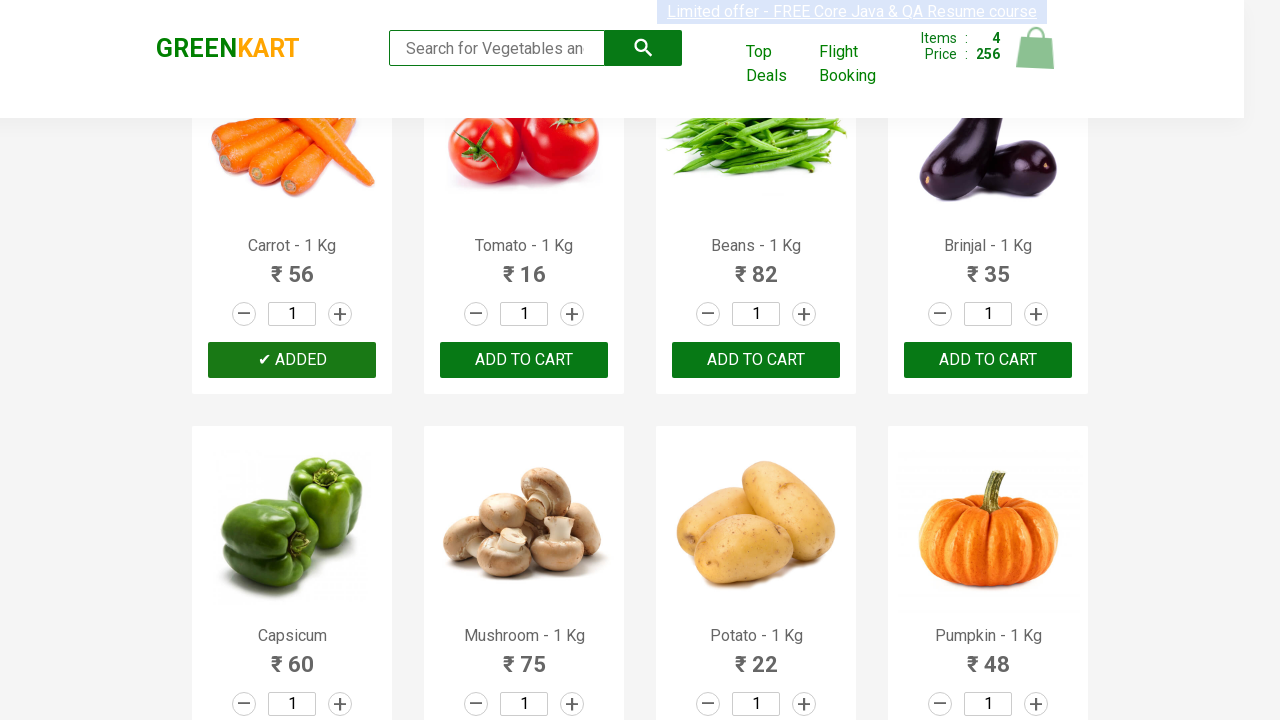

Waited for cart update after adding Carrot
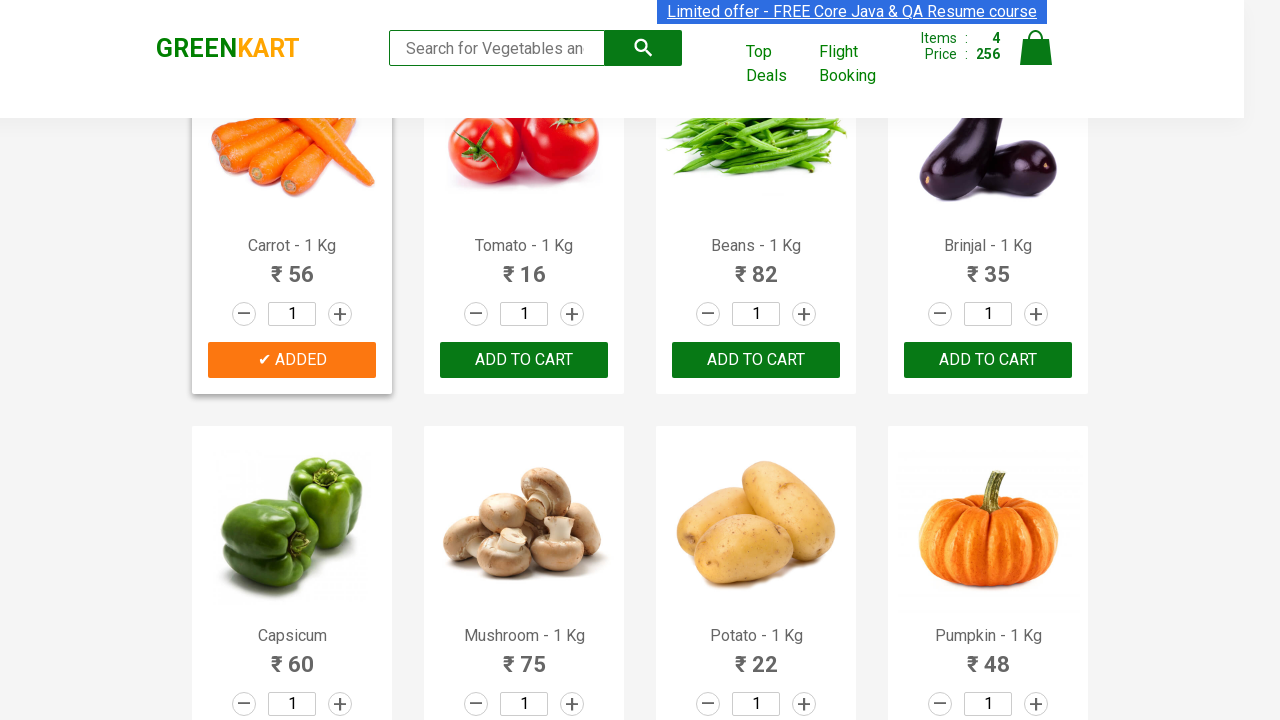

All 4 vegetable items successfully added to cart
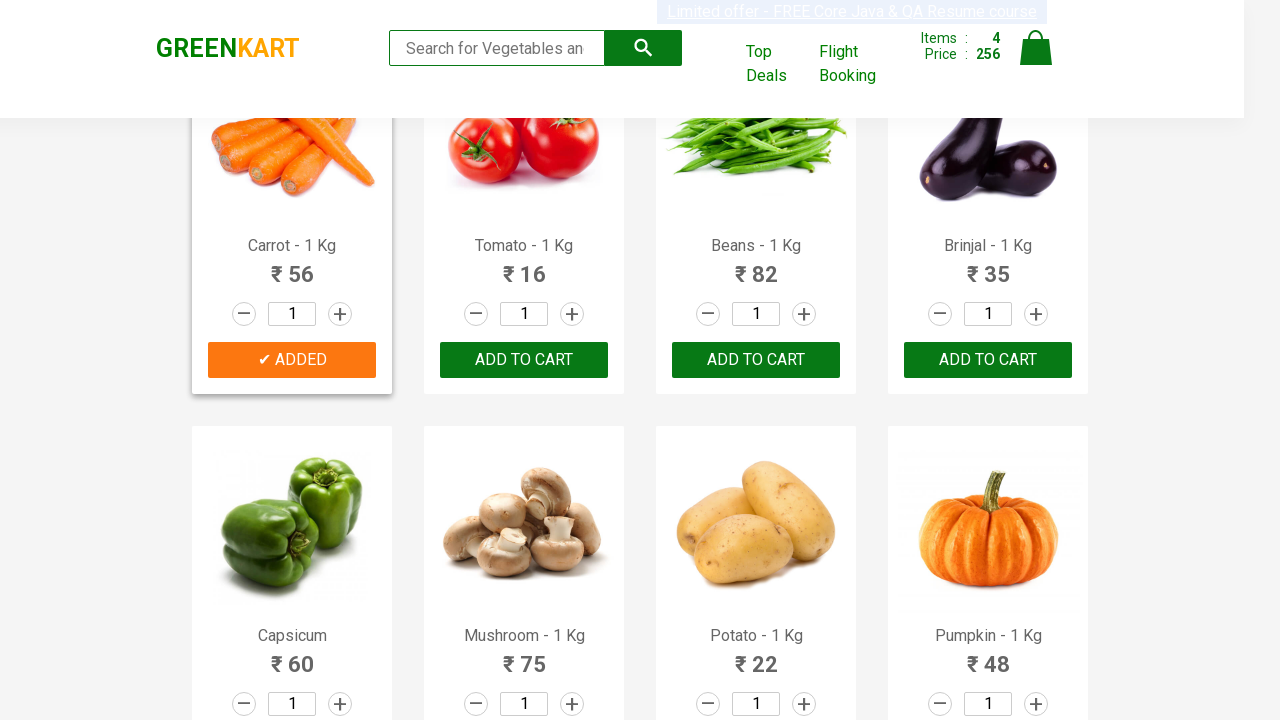

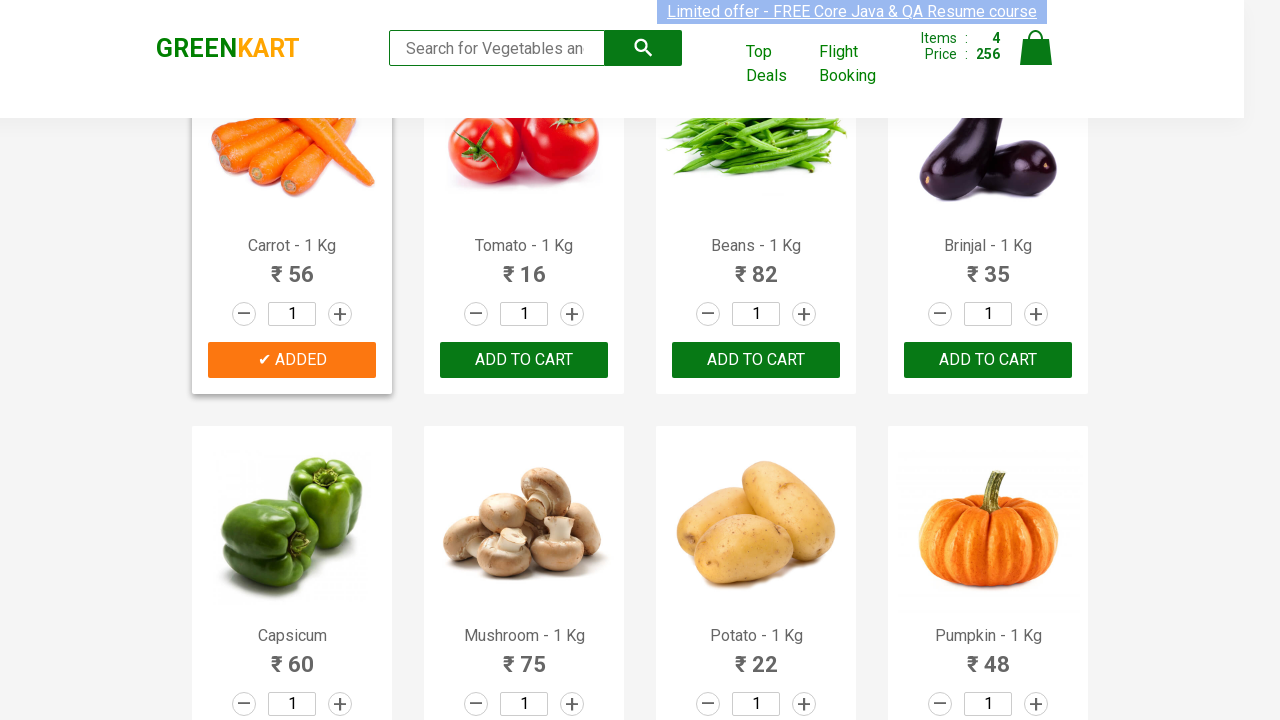